Navigates to the Stack Overflow 2022 Developer Survey page and verifies that the programming language statistics tables are present and loaded.

Starting URL: https://survey.stackoverflow.co/2022

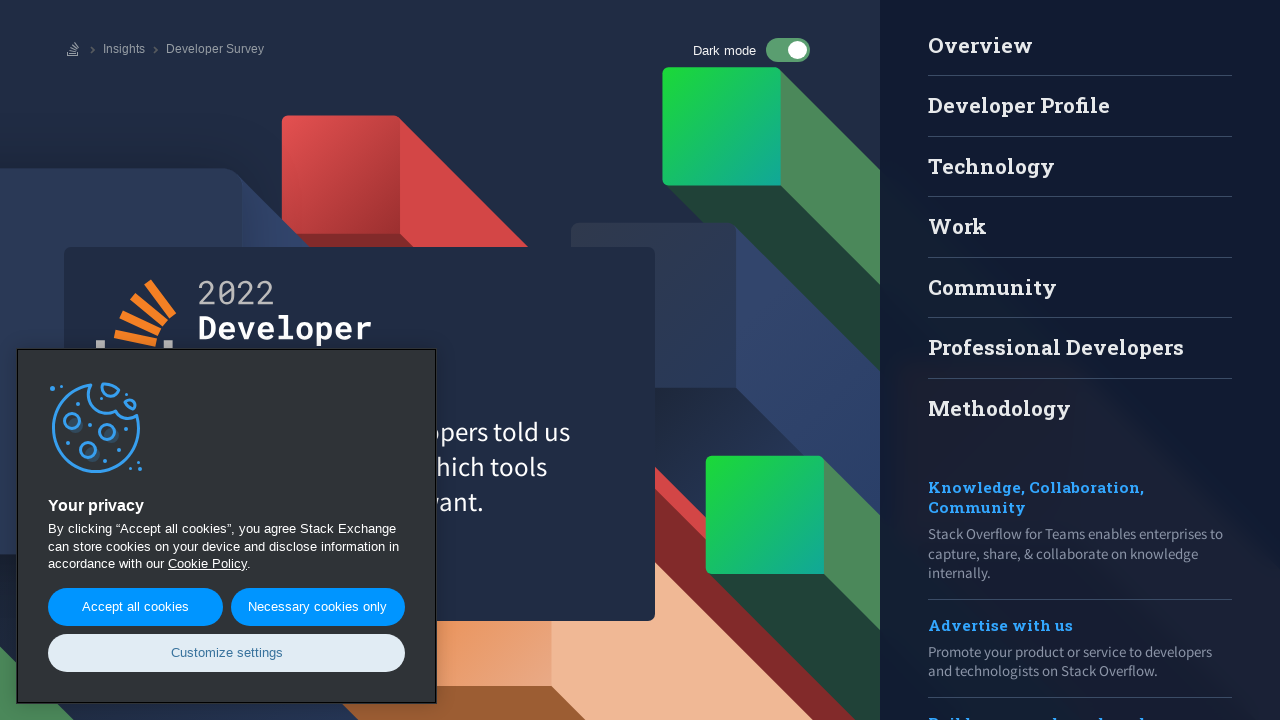

Navigated to Stack Overflow 2022 Developer Survey page
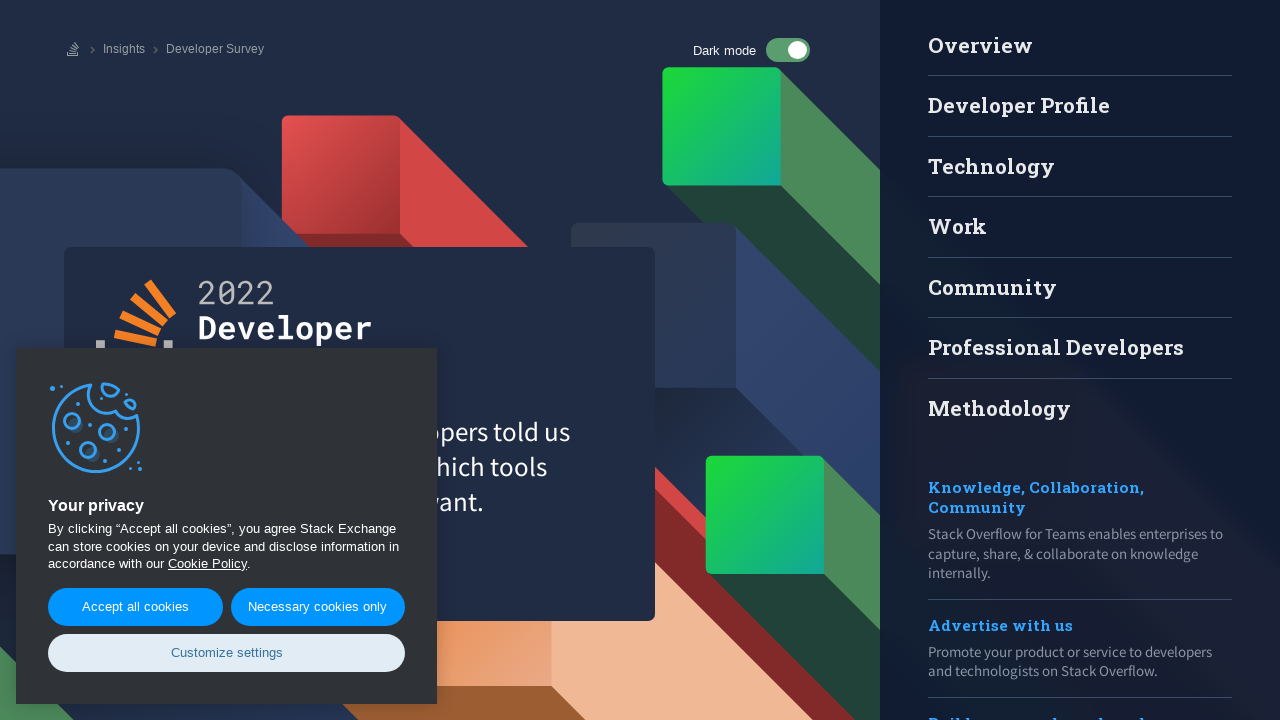

Popular programming languages table loaded
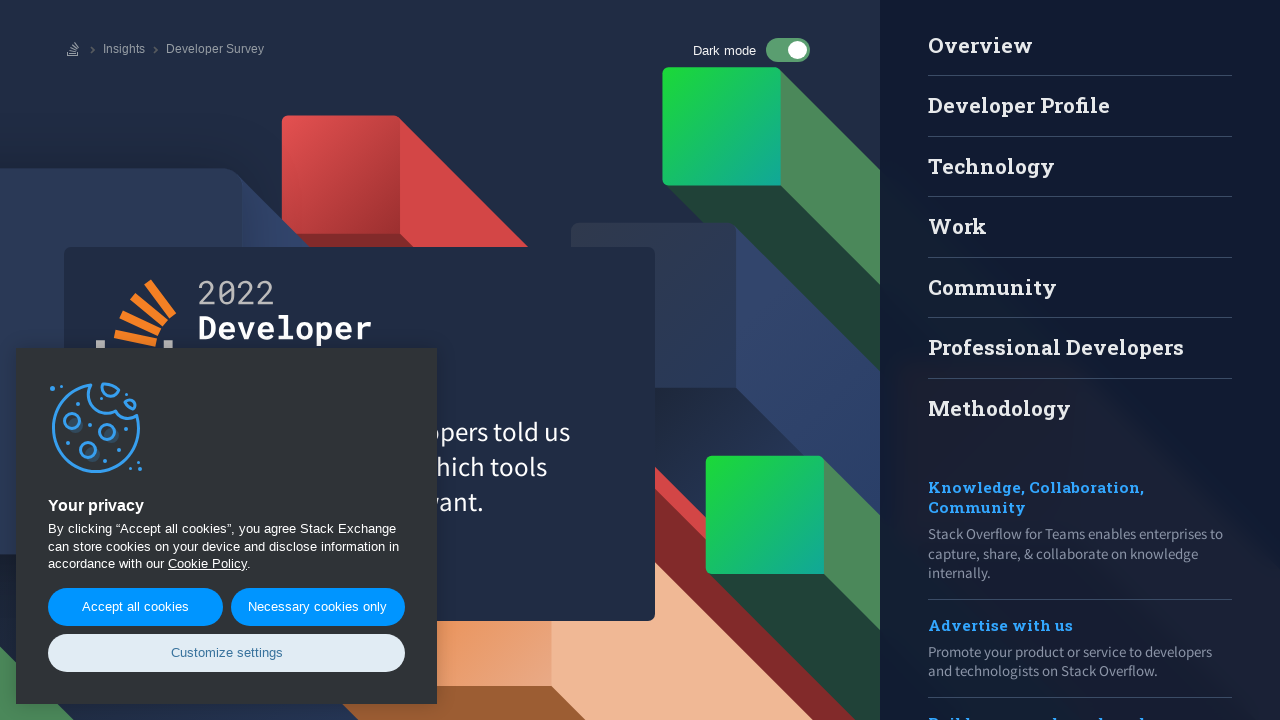

Paying programming languages table loaded
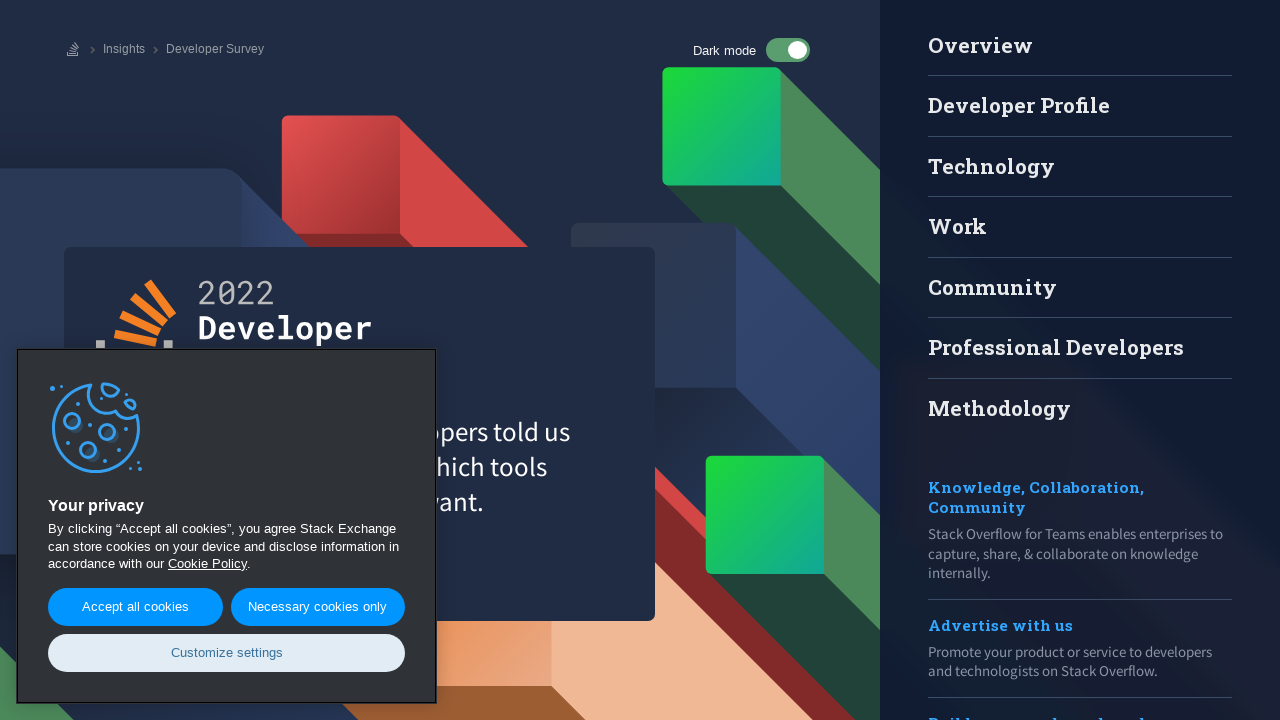

Verified popular programming languages table contains rows
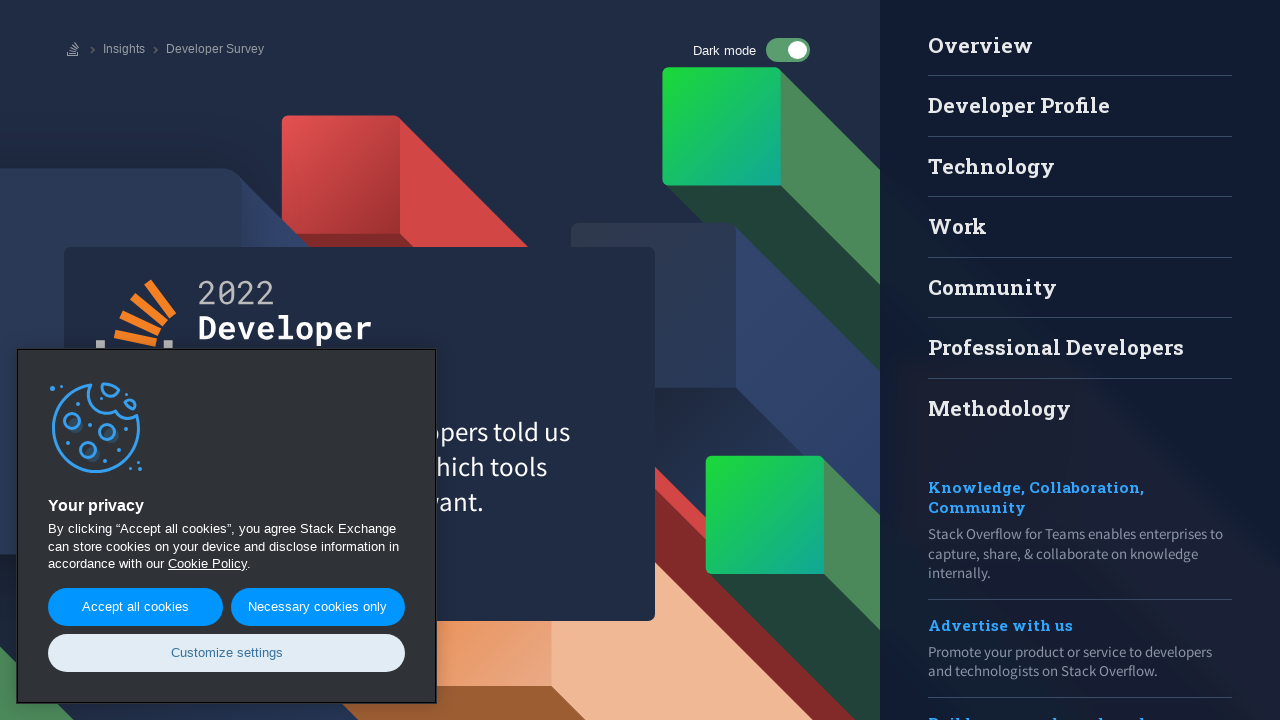

Verified paying programming languages table contains rows
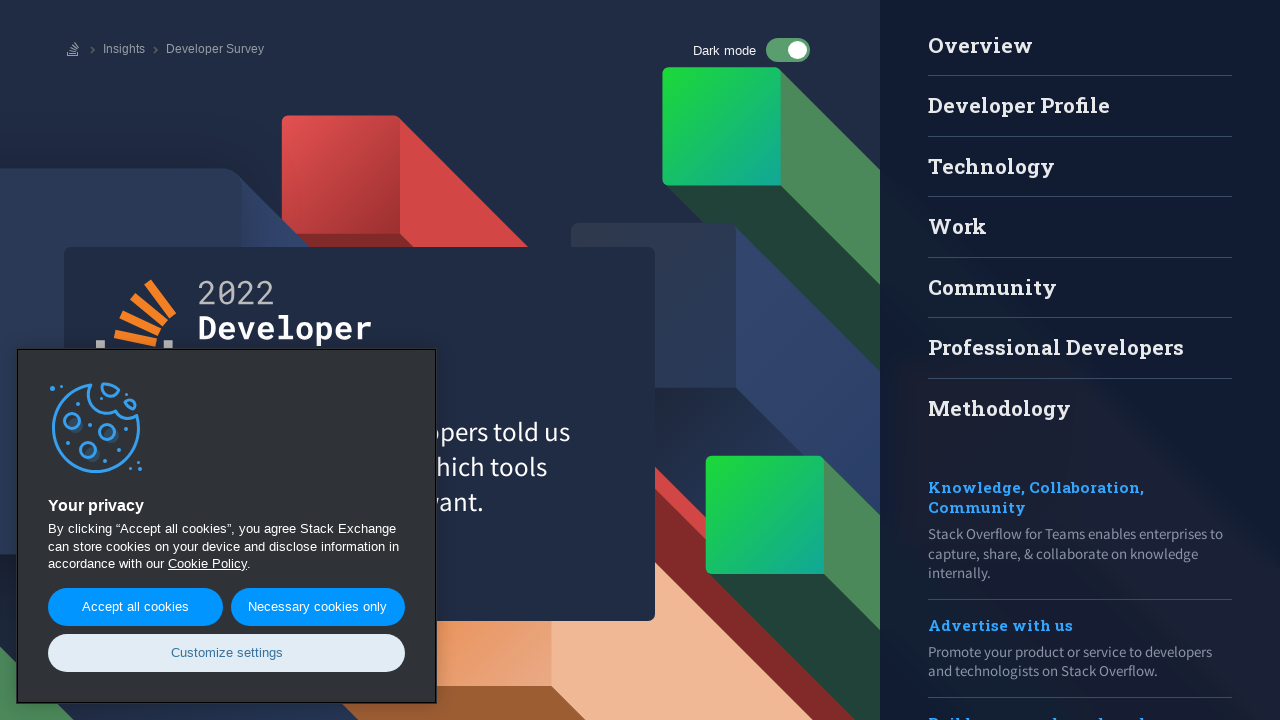

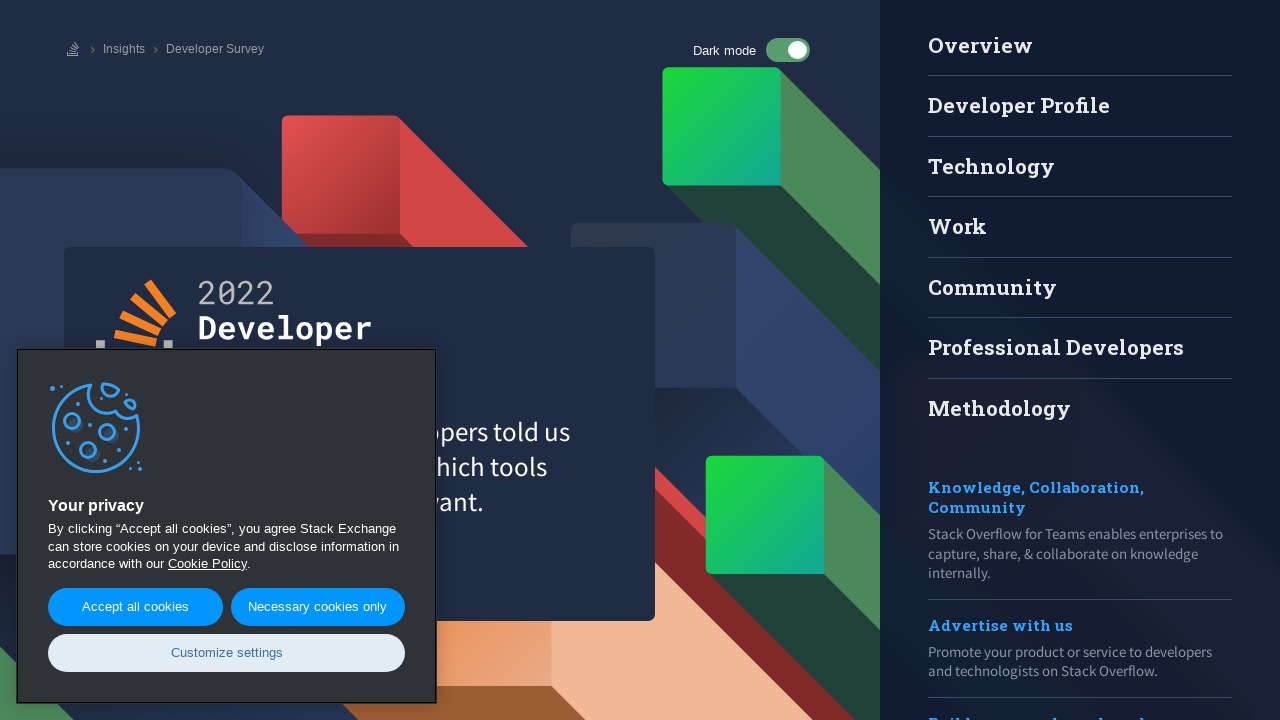